Tests dropdown selection functionality by selecting different color options using various selection methods (index, value, visible text) and verifying the selections

Starting URL: https://demoqa.com/select-menu

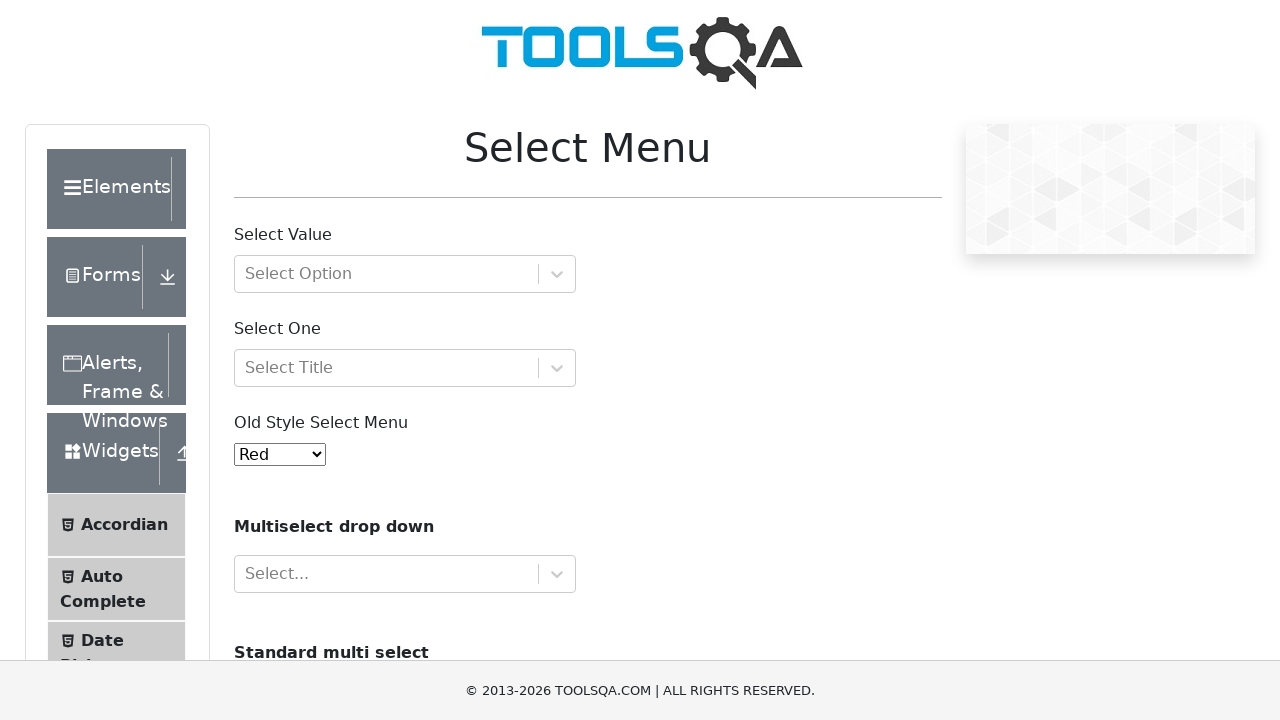

Located the old style select menu dropdown
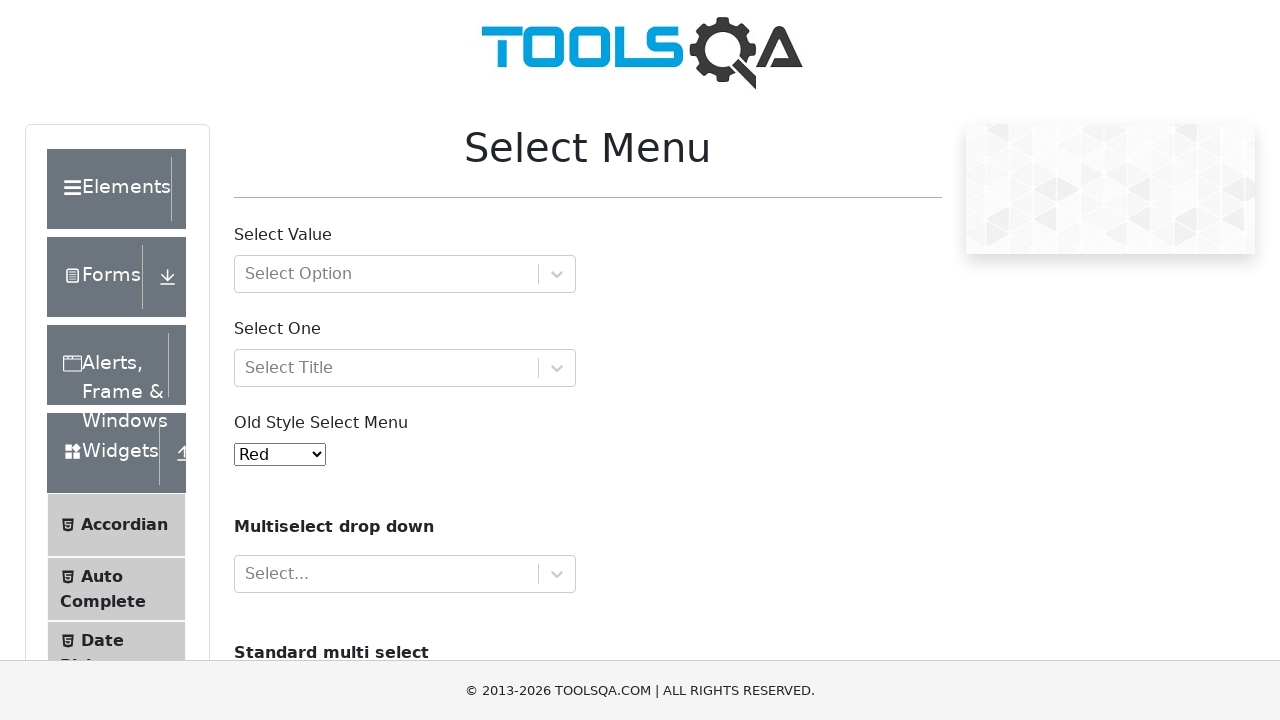

Selected Yellow color option by index 3 on select#oldSelectMenu
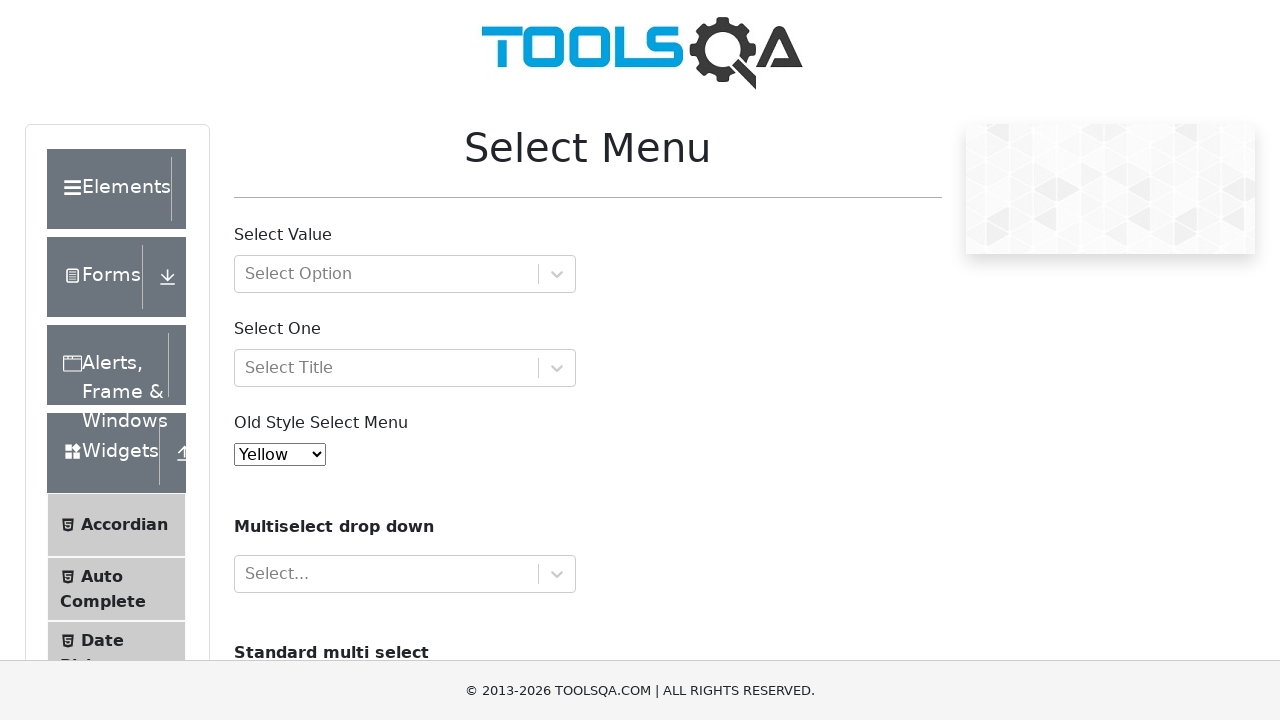

Verified Yellow selection - input value is '3'
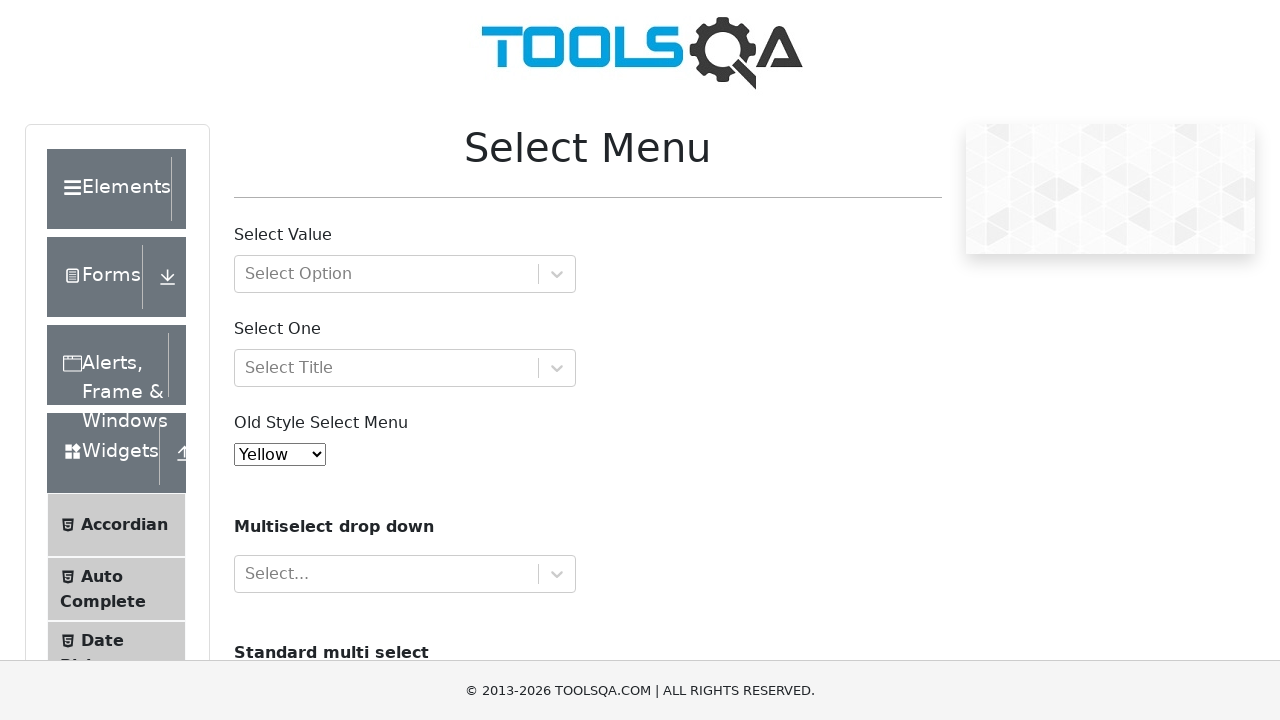

Selected Red color option by value on select#oldSelectMenu
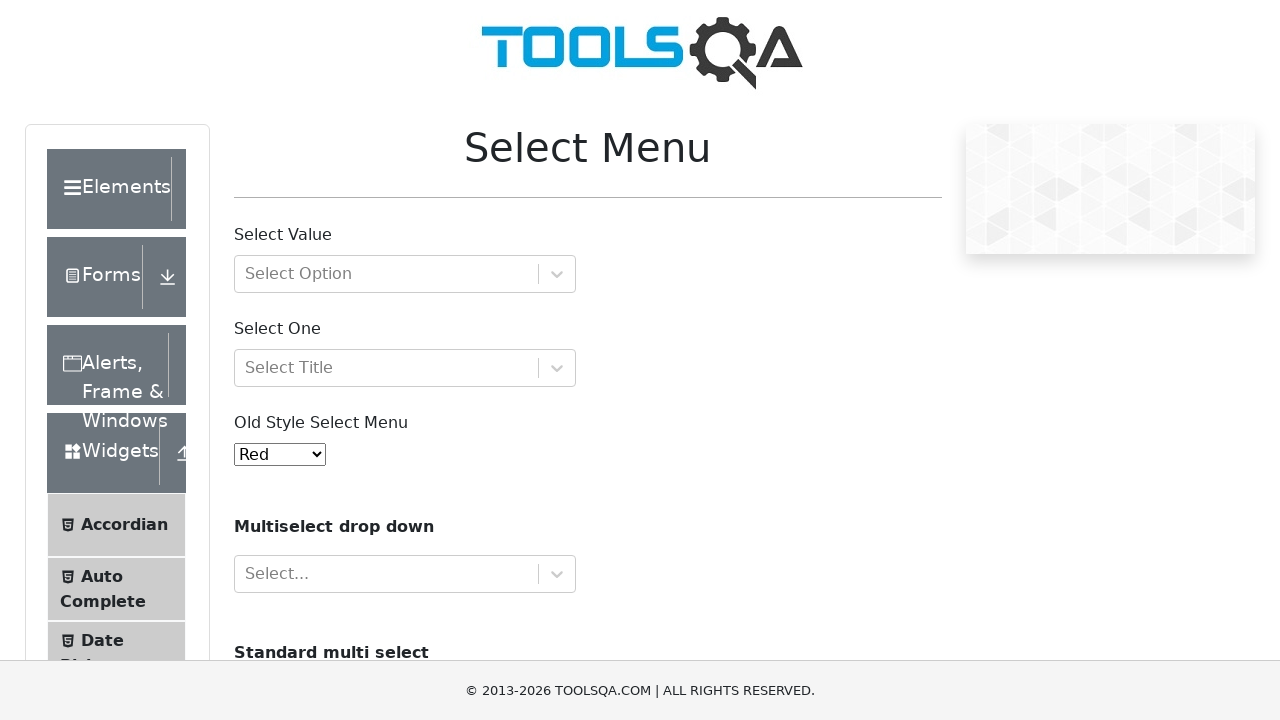

Verified Red selection - input value is 'red'
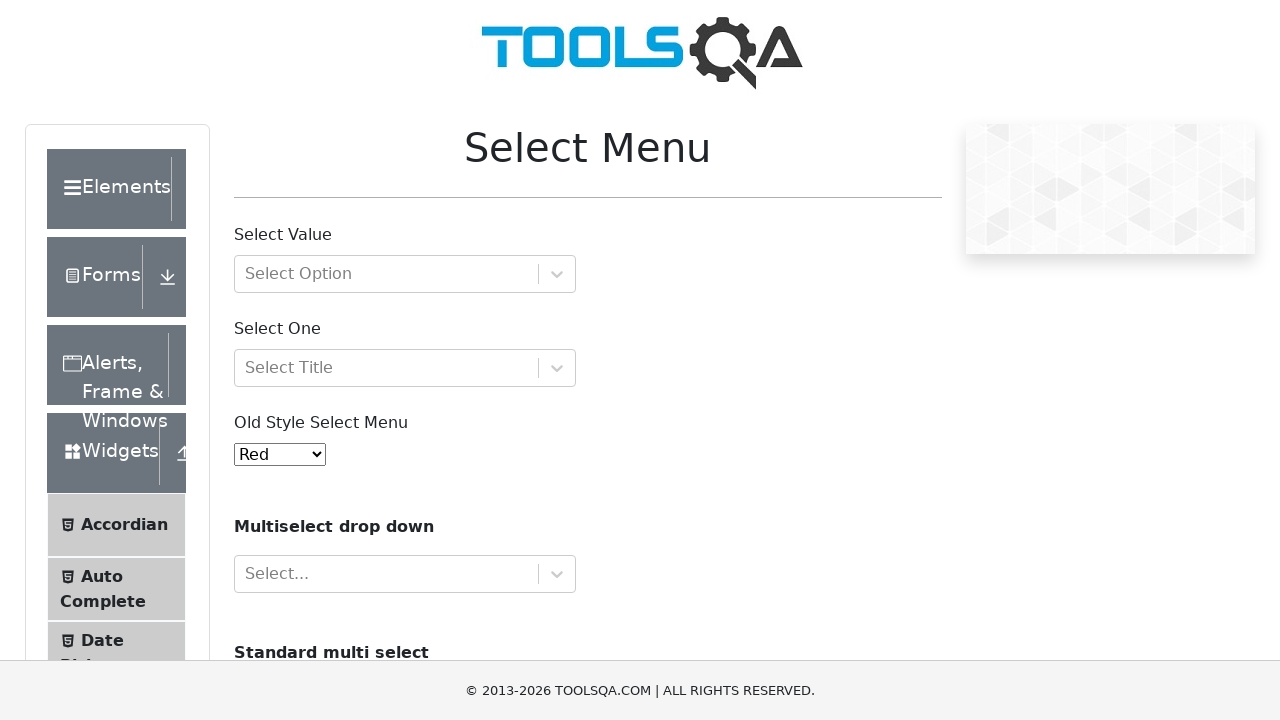

Selected White color option by visible text label on select#oldSelectMenu
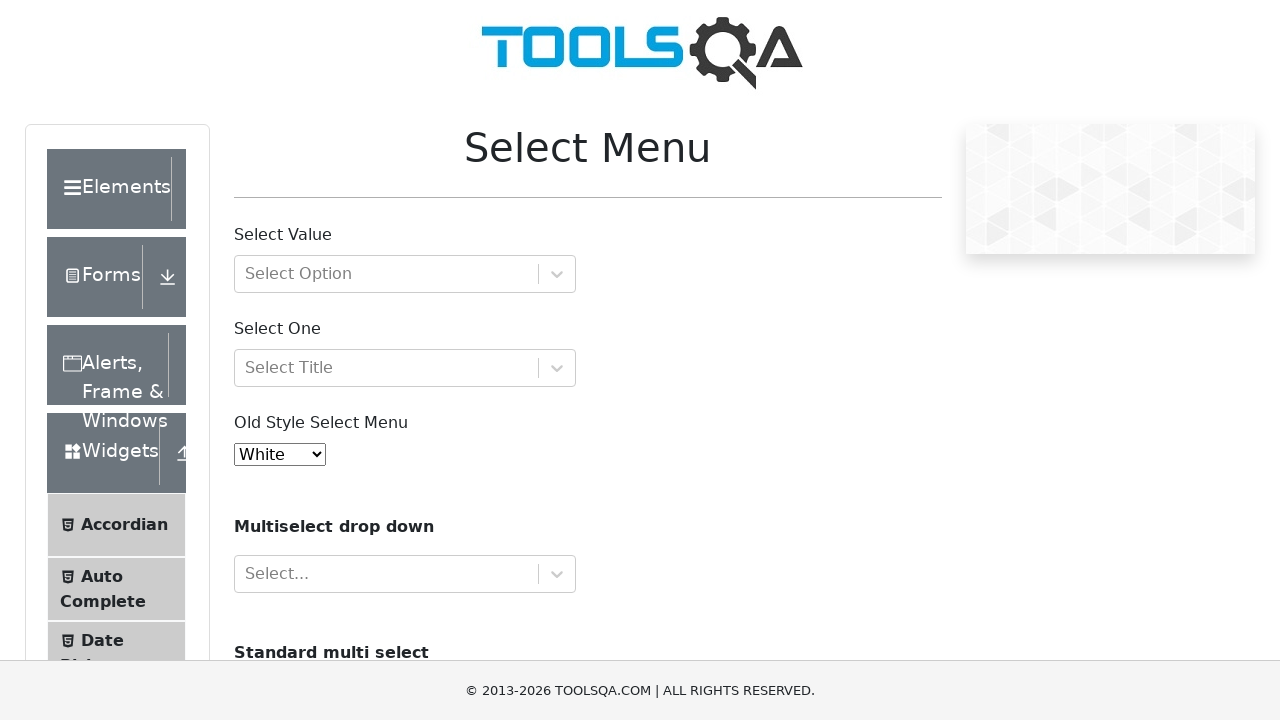

Verified White selection - input value is '6'
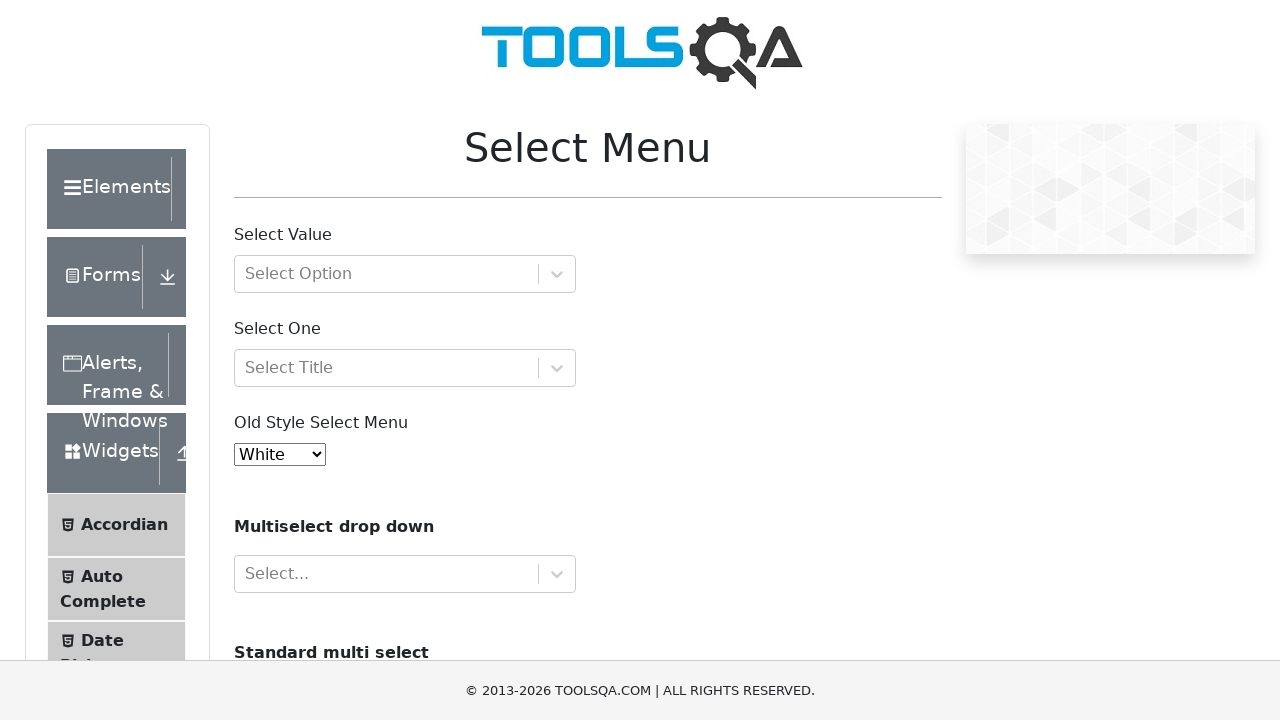

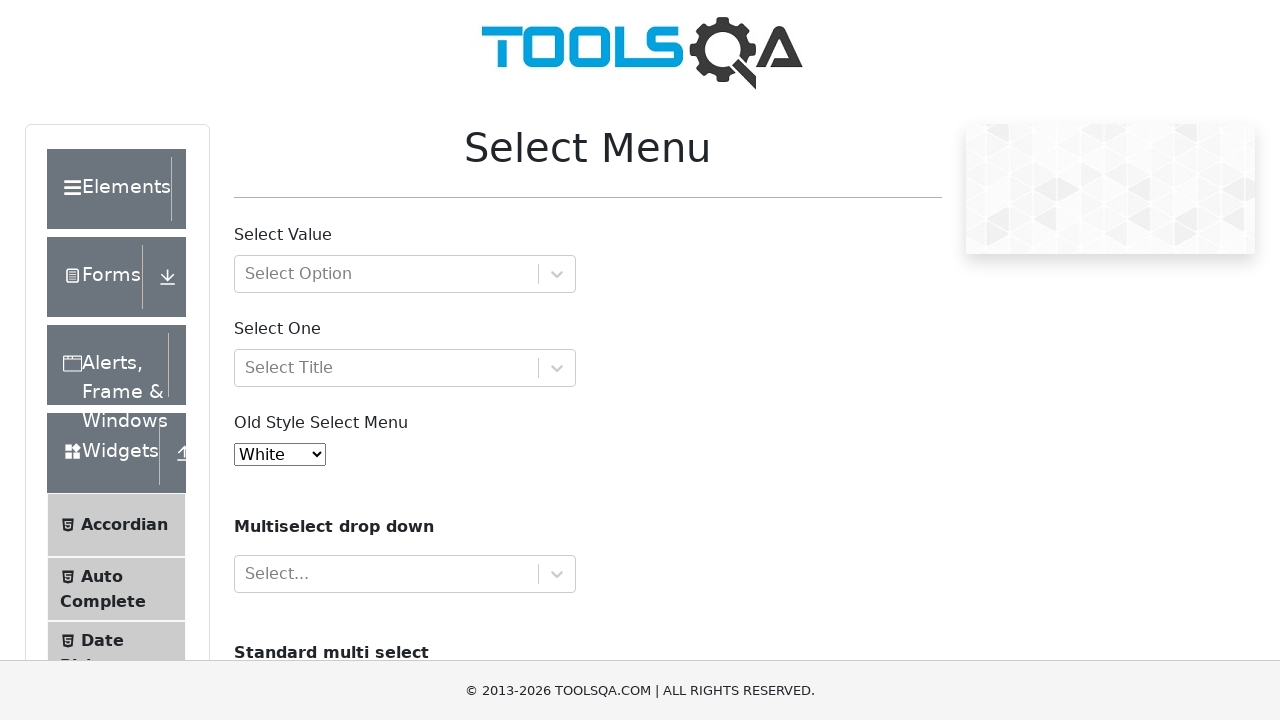